Tests dynamic loading functionality by clicking a Start button and waiting for a loading indicator to disappear before verifying the resulting text is displayed

Starting URL: https://the-internet.herokuapp.com/dynamic_loading/1

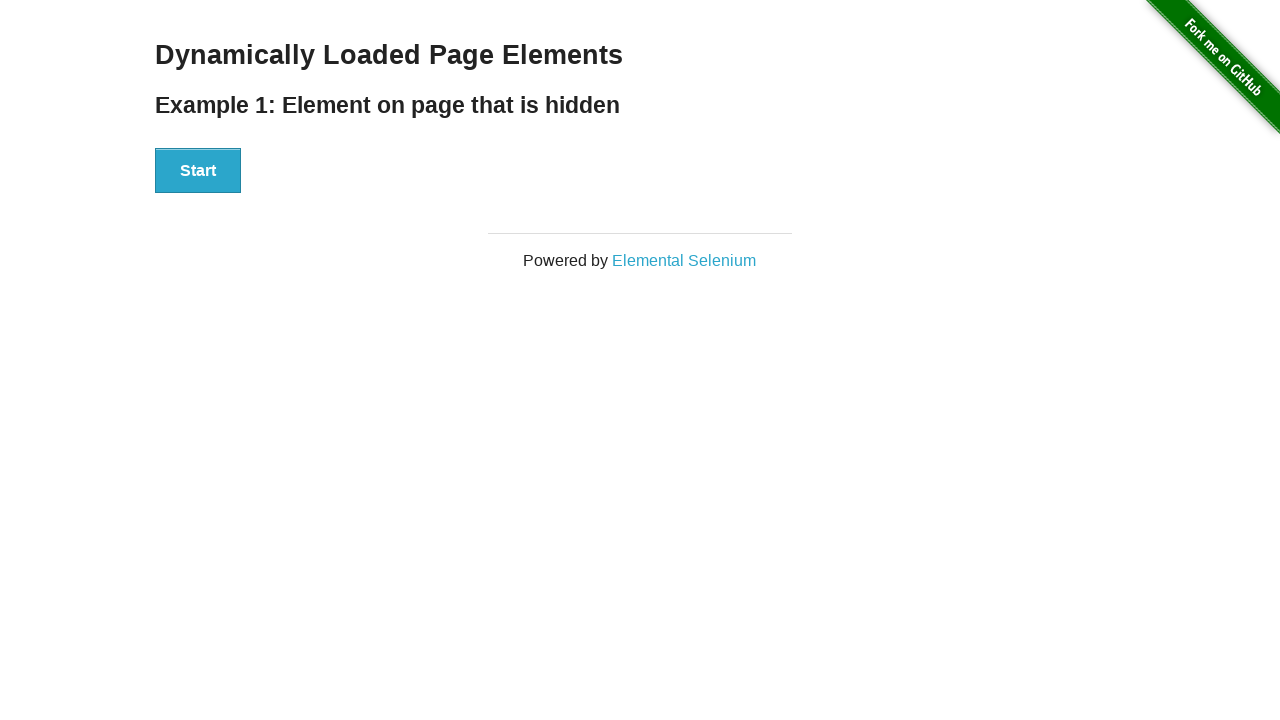

Clicked Start button to trigger dynamic loading at (198, 171) on xpath=//button[normalize-space()='Start']
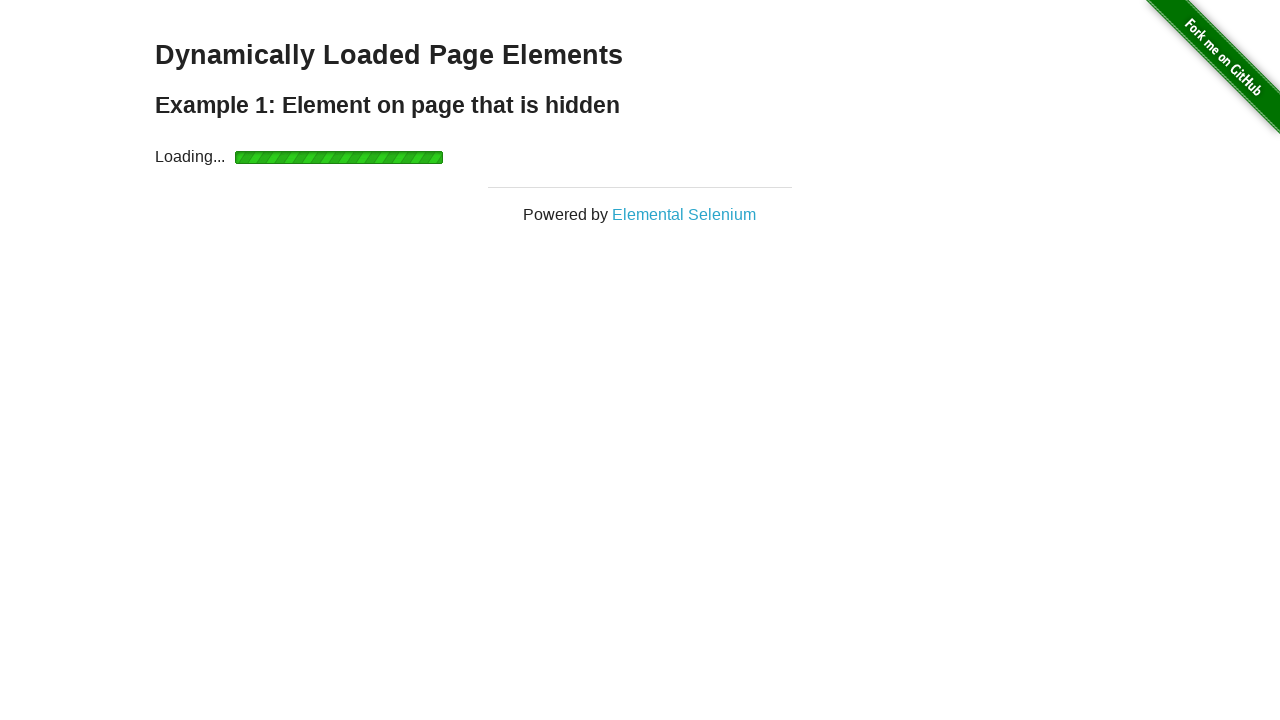

Loading indicator disappeared
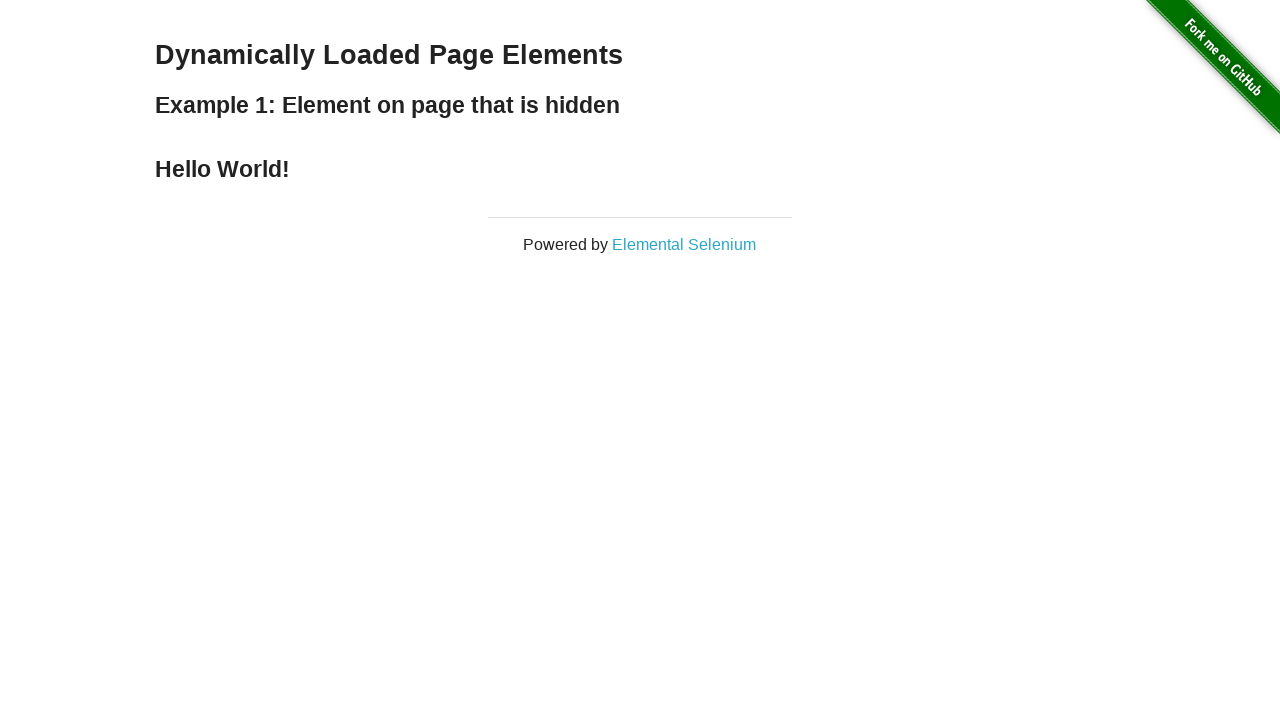

Finish text is now visible
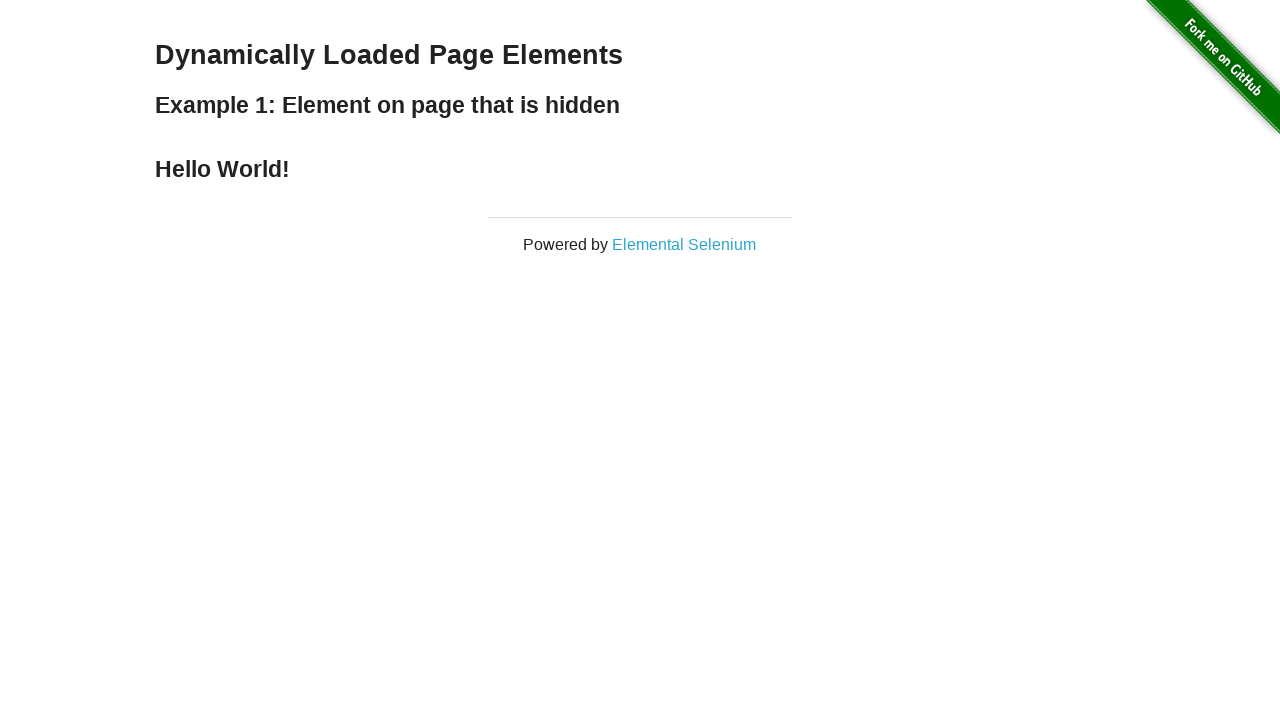

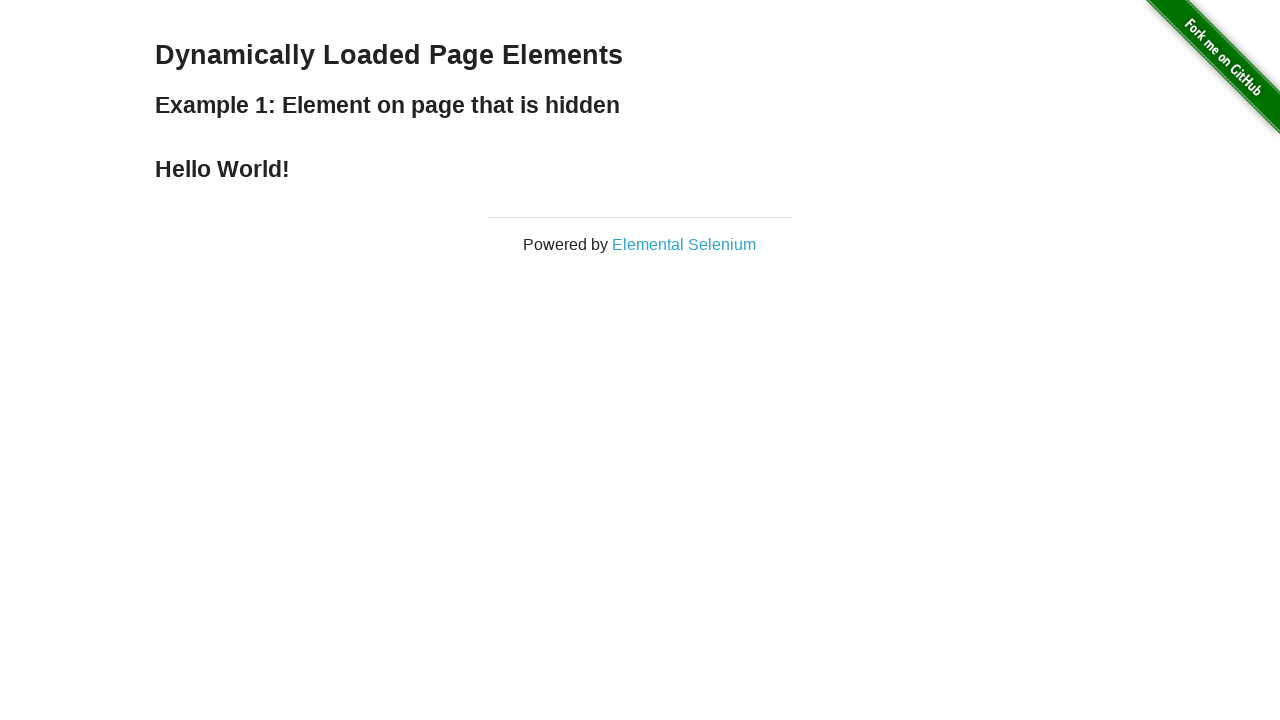